Solves a math problem by reading two numbers from the page, calculating their sum, selecting the result from a dropdown, and submitting the form

Starting URL: https://suninjuly.github.io/selects1.html

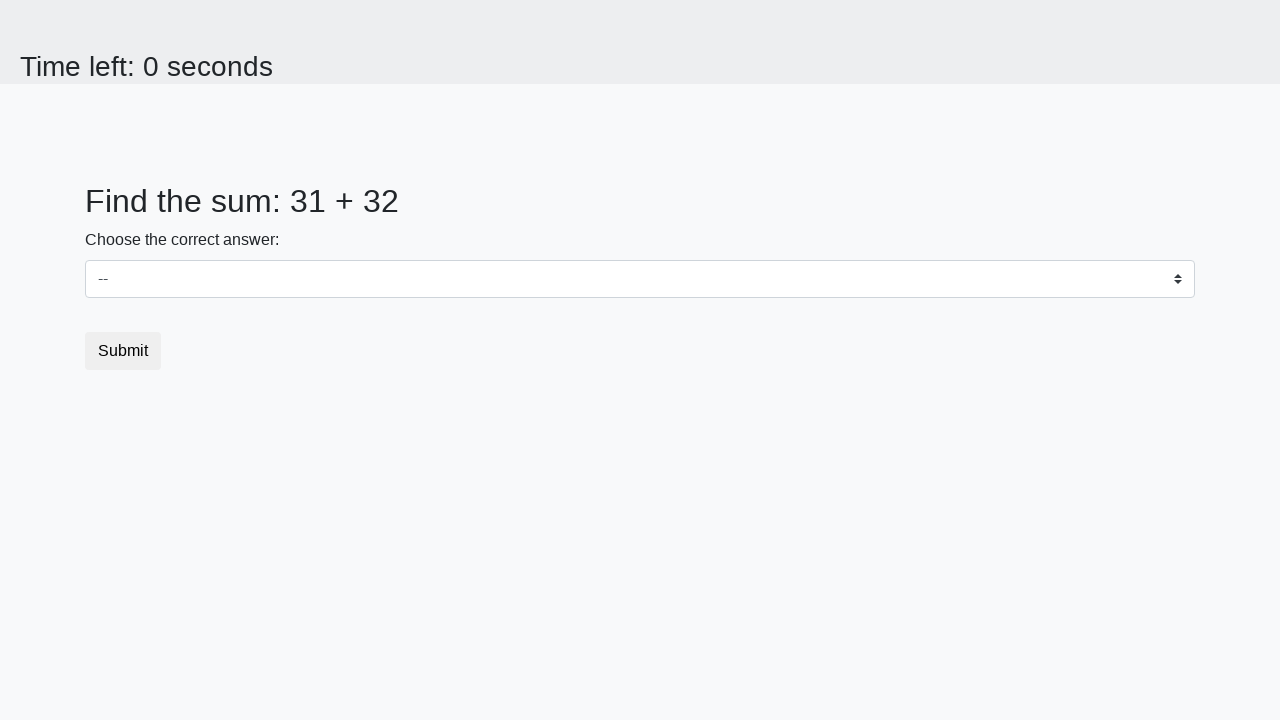

Read first number from #num1 element
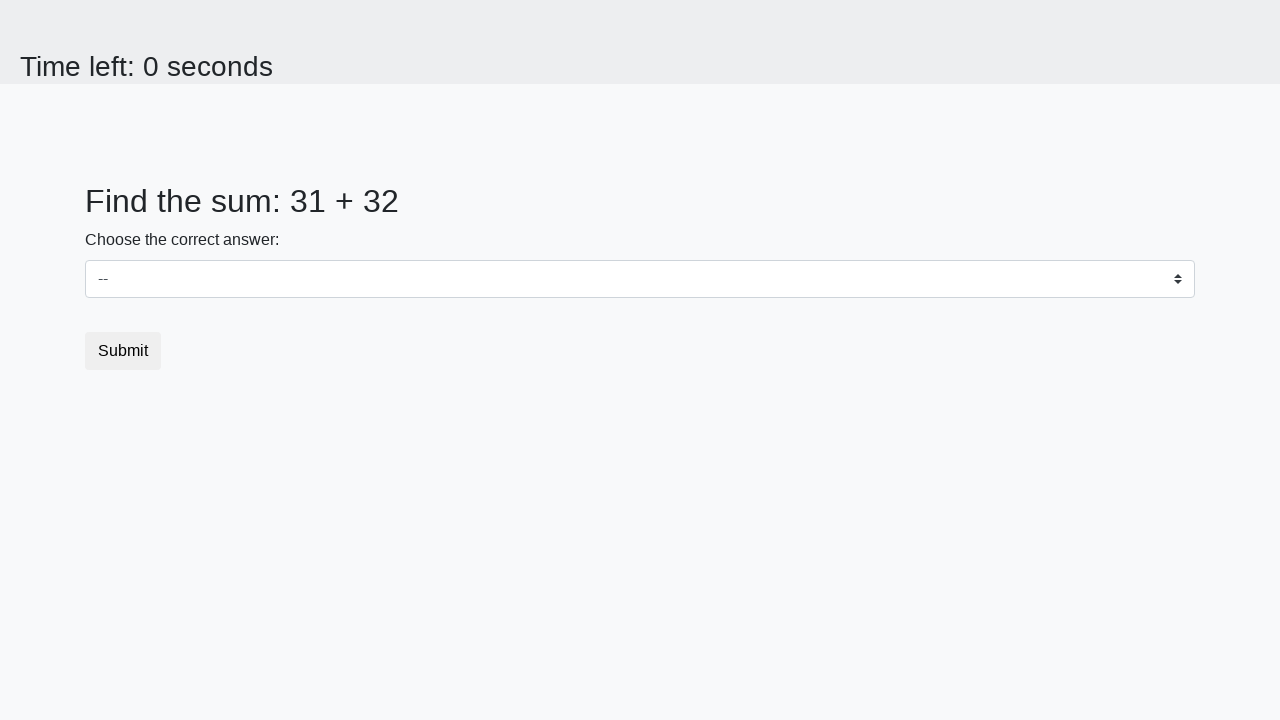

Read second number from #num2 element
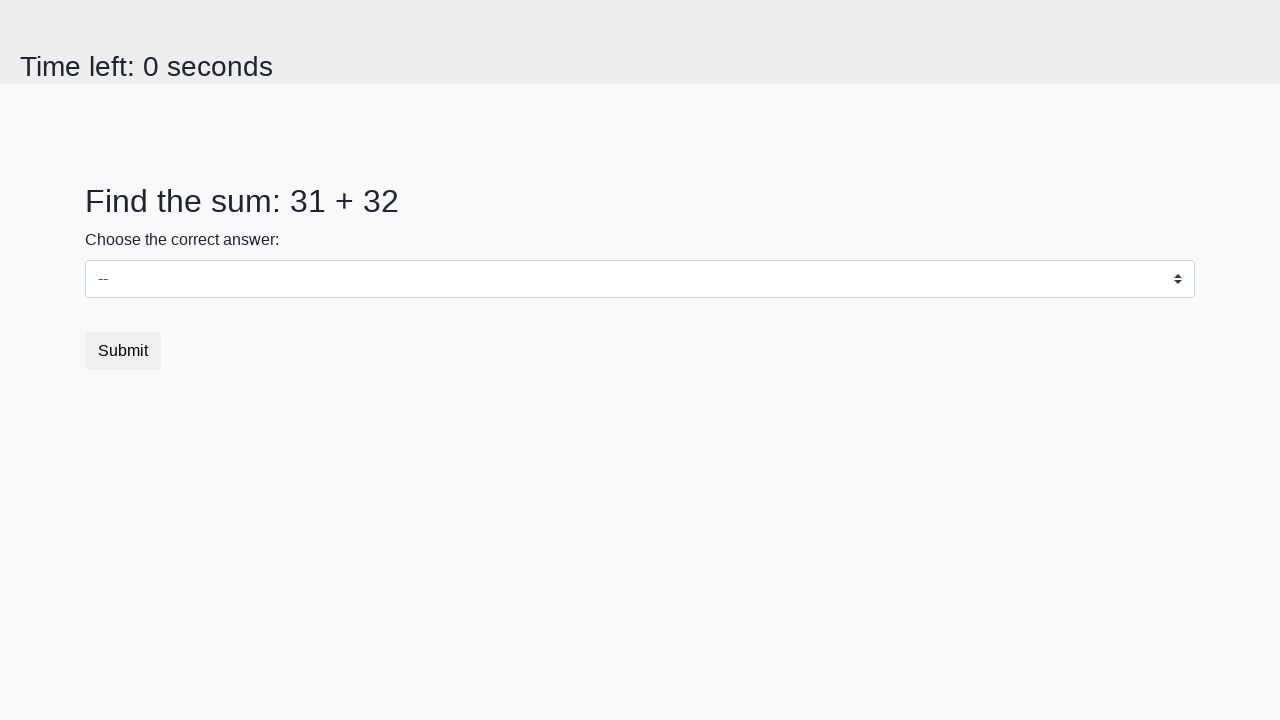

Calculated sum: 31 + 32 = 63
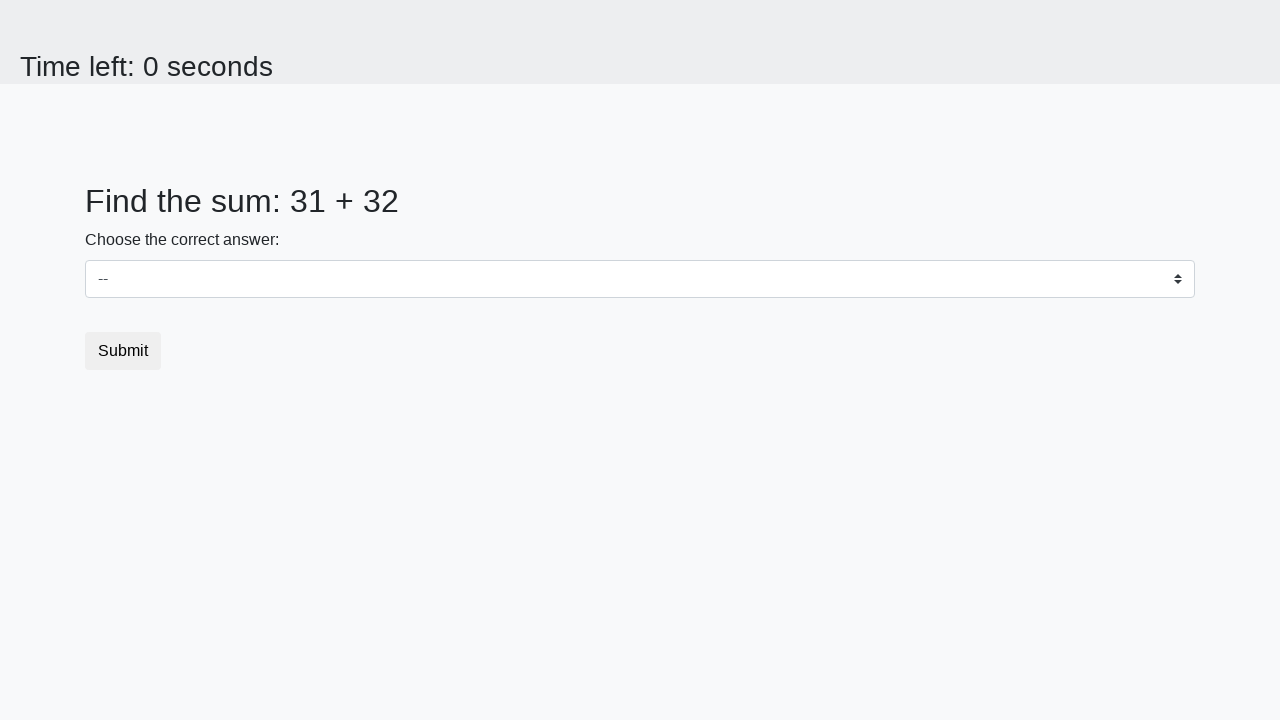

Selected result 63 from dropdown on #dropdown
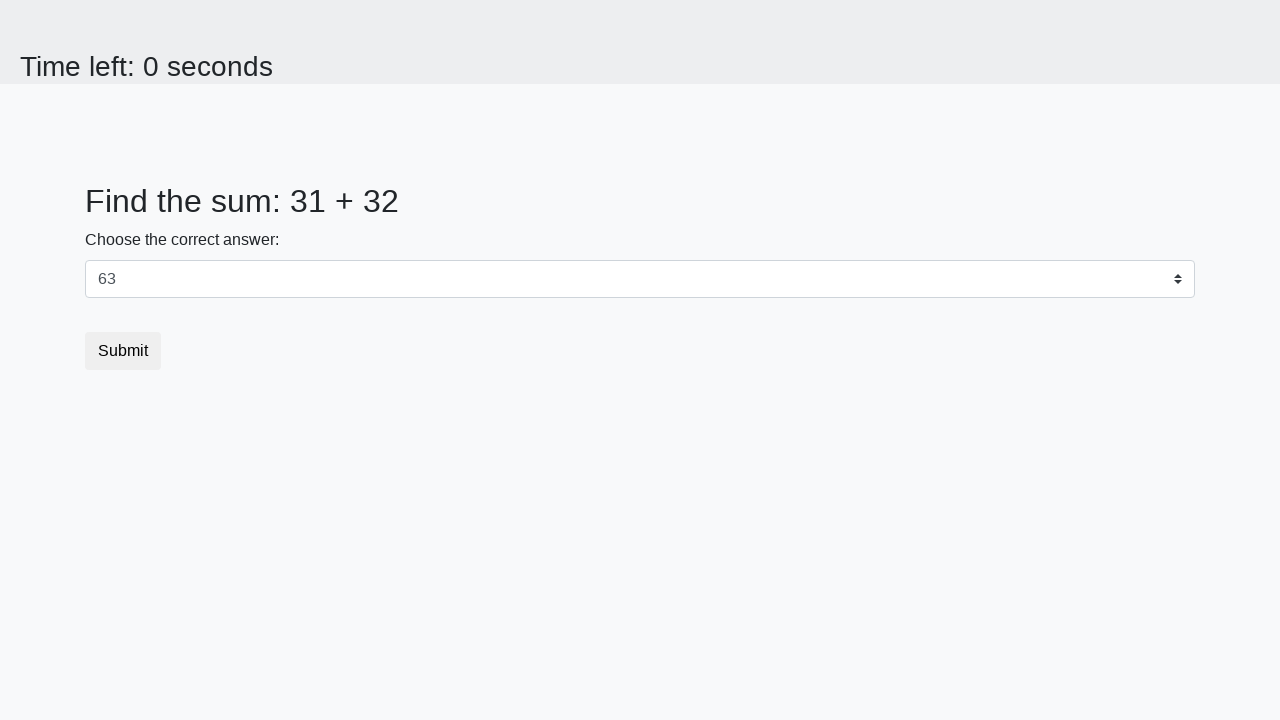

Clicked submit button to submit the form at (123, 351) on button[type='submit']
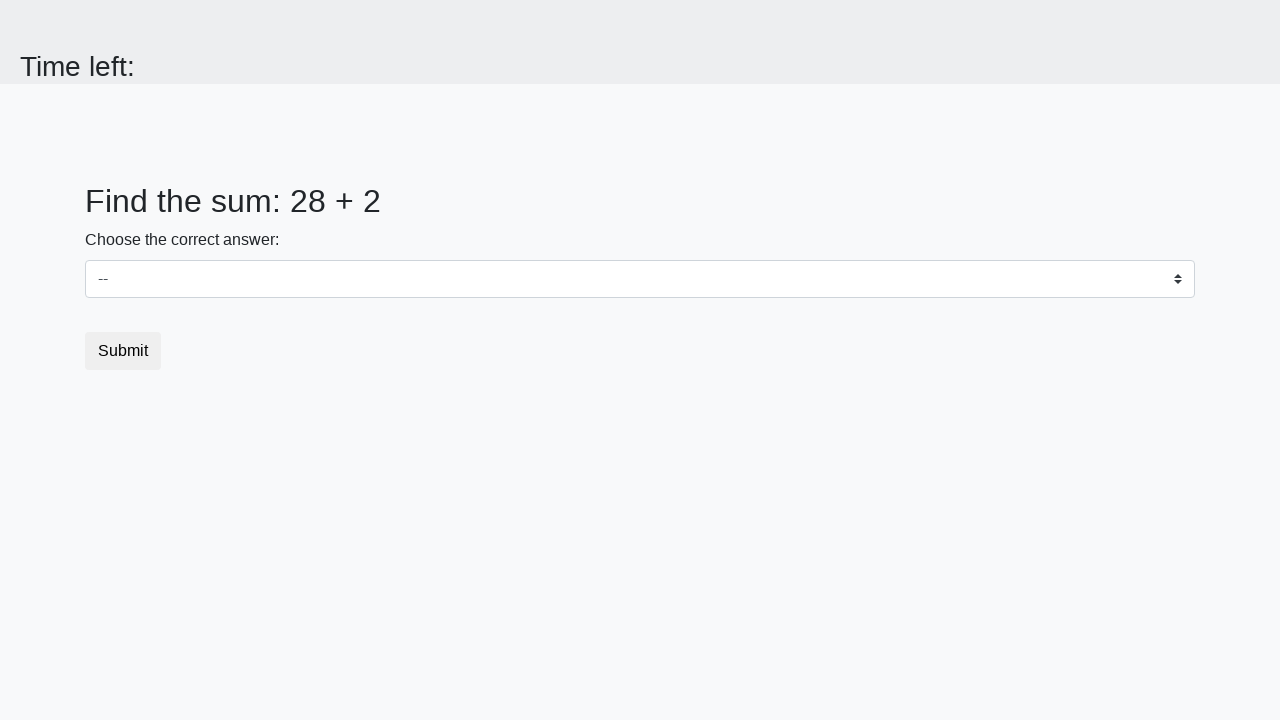

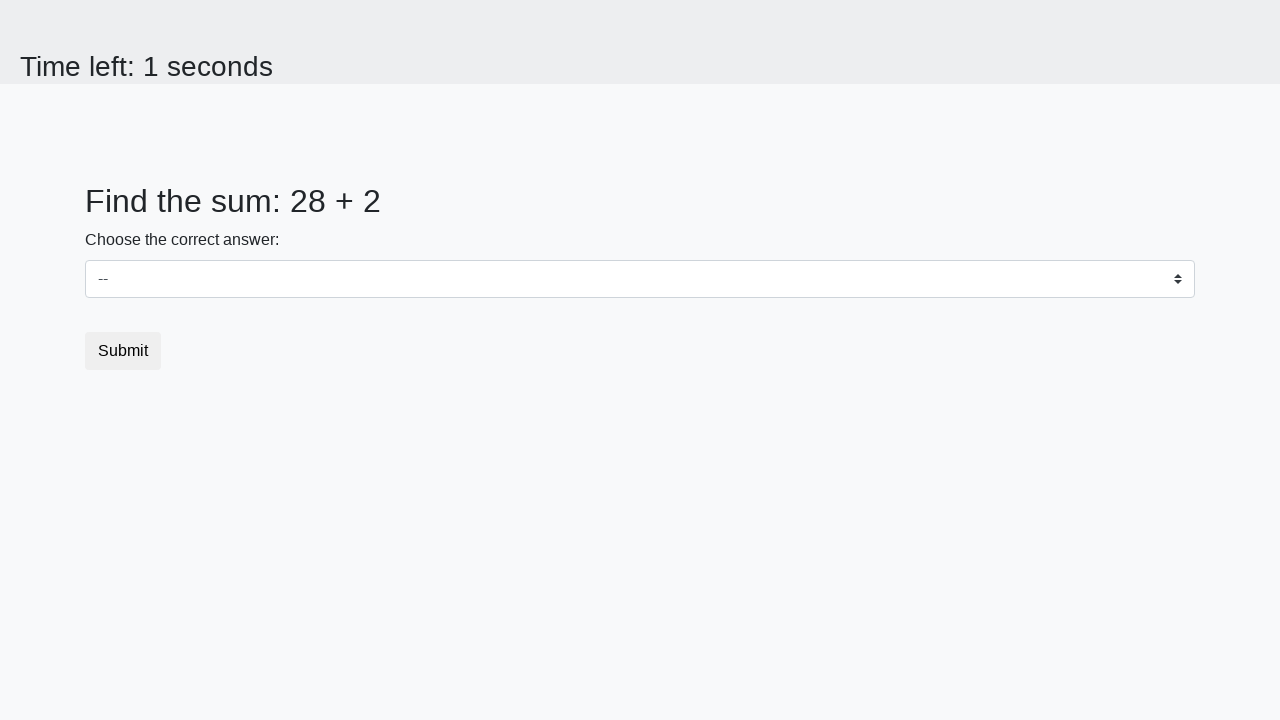